Tests an e-commerce shopping flow by adding specific vegetables (Cucumber, Brocolli, Beetroot) to cart, proceeding to checkout, and applying a promo code to verify discount functionality.

Starting URL: https://rahulshettyacademy.com/seleniumPractise/

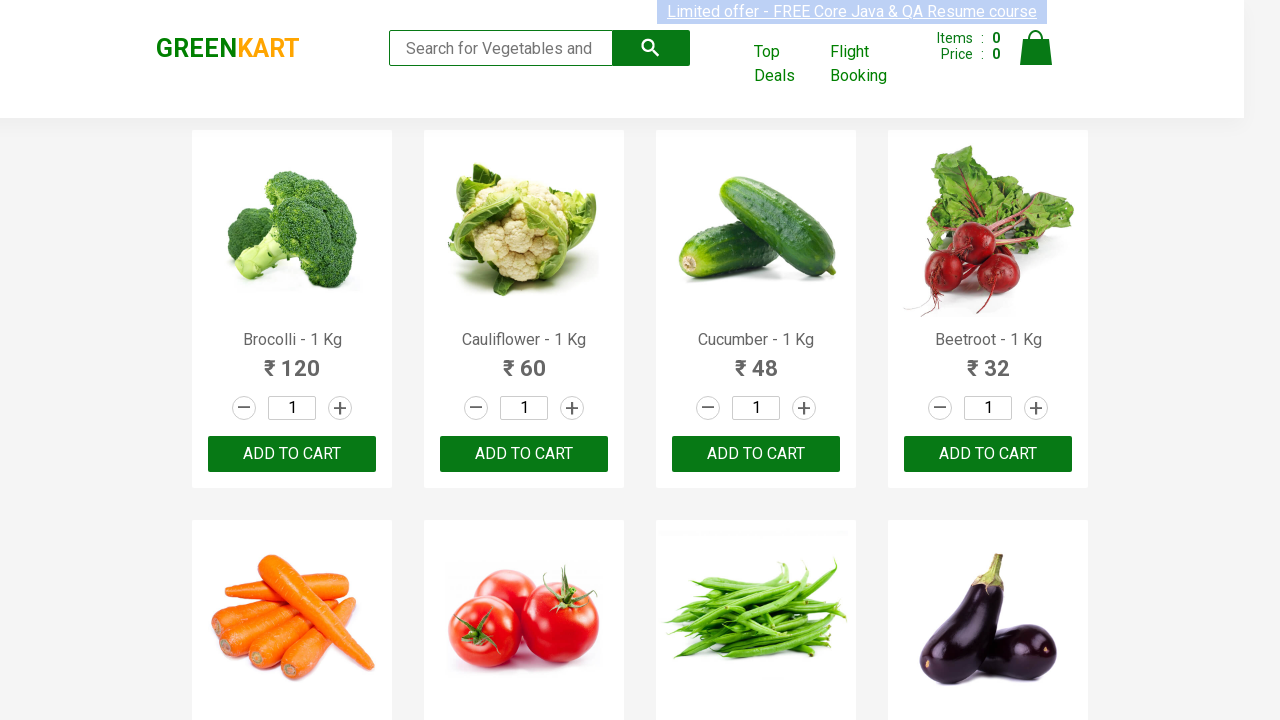

Waited for products to load on the page
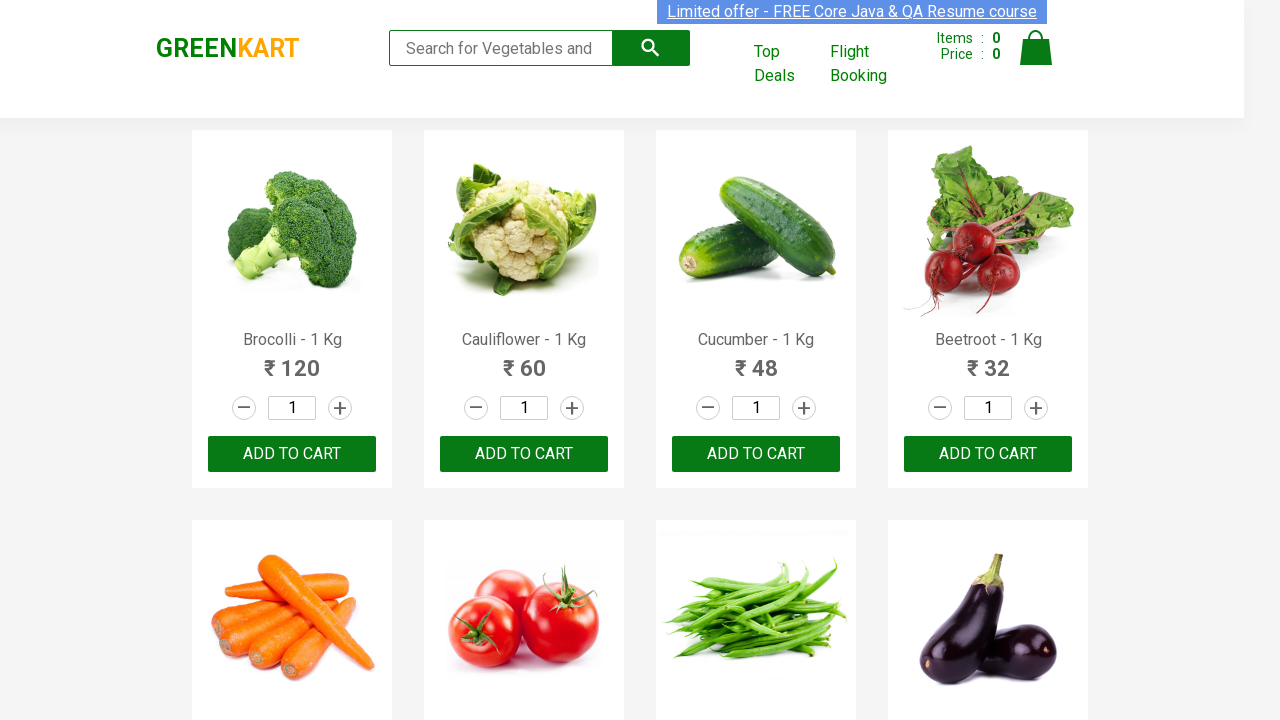

Retrieved all product name elements
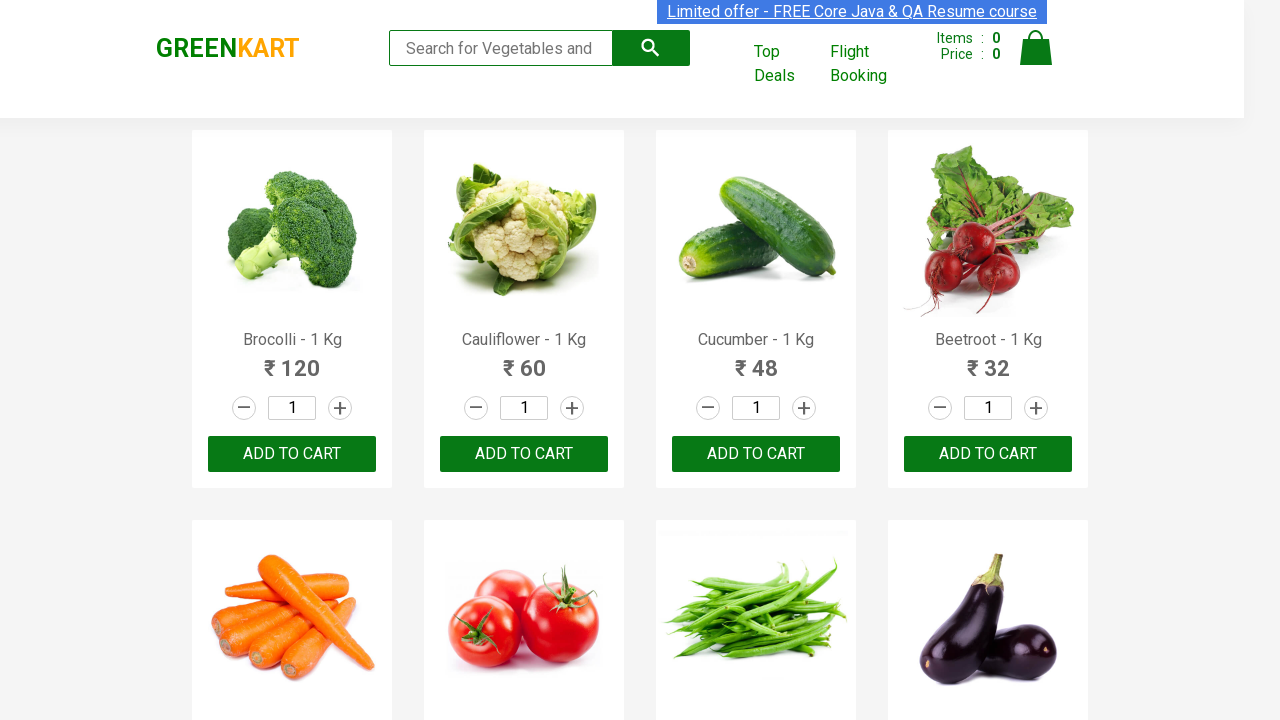

Retrieved all 'Add to cart' buttons
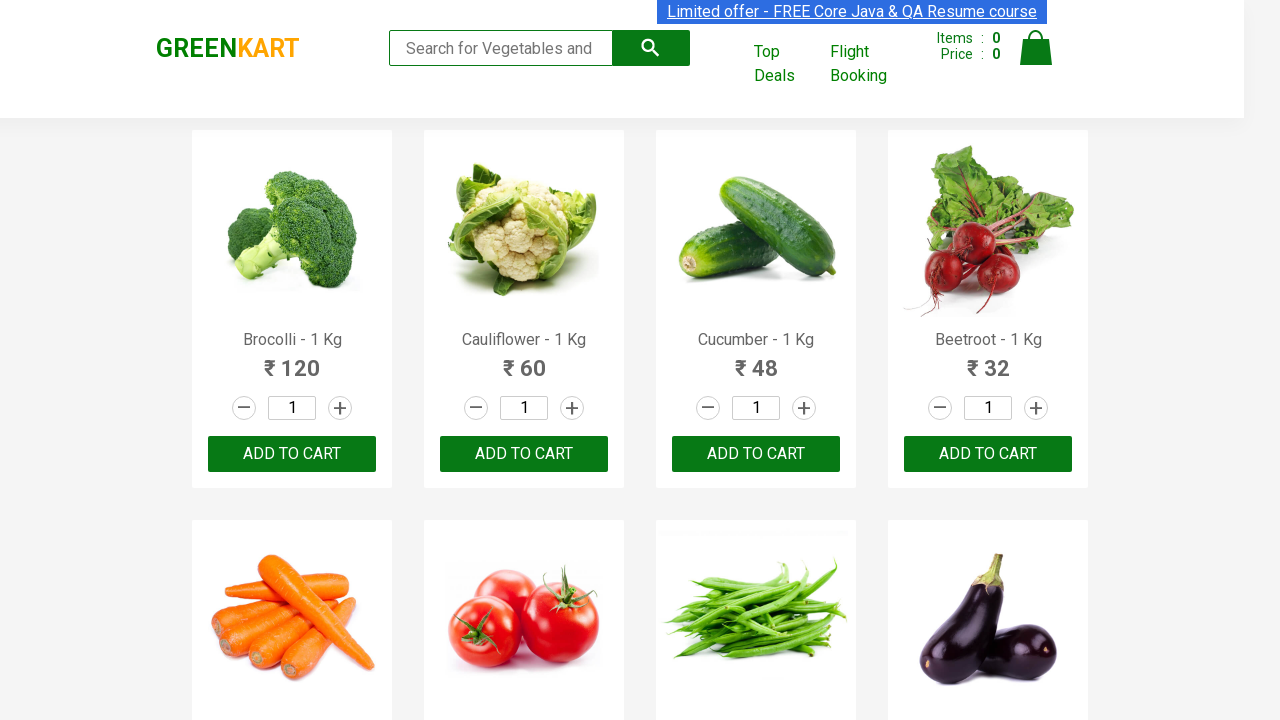

Added Brocolli to cart at (292, 454) on xpath=//div[@class='product-action']/button >> nth=0
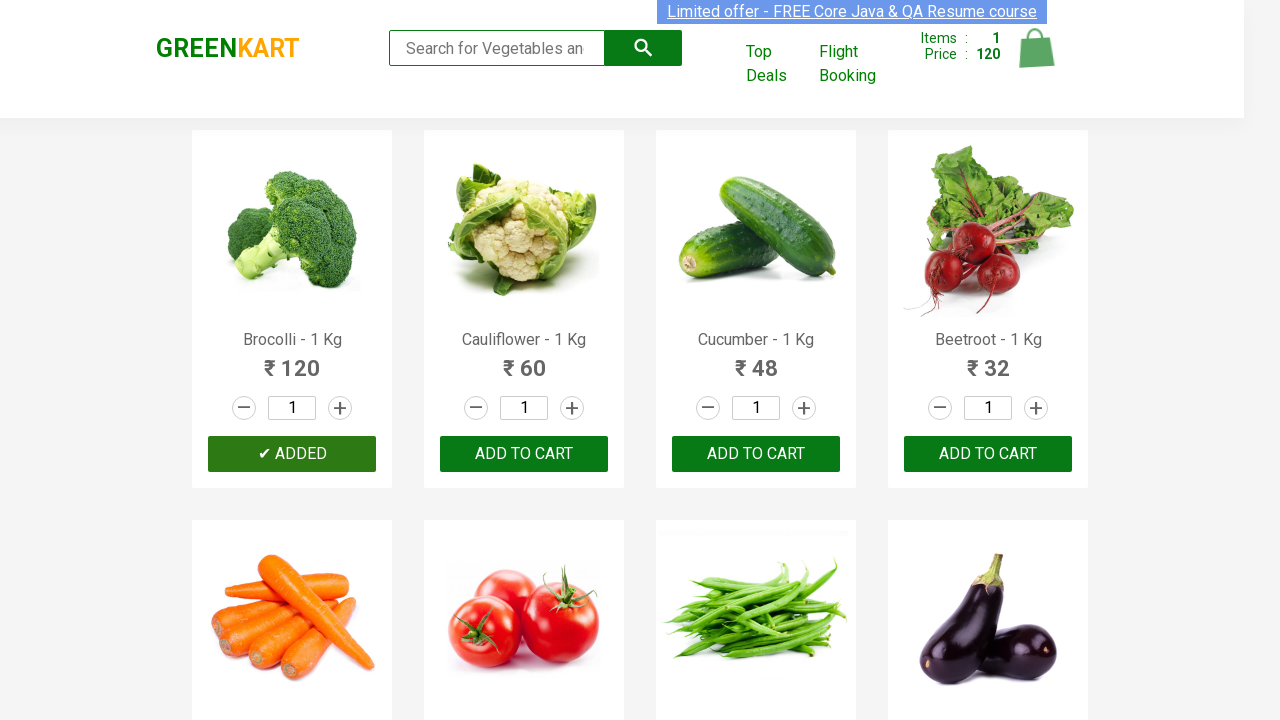

Added Cucumber to cart at (756, 454) on xpath=//div[@class='product-action']/button >> nth=2
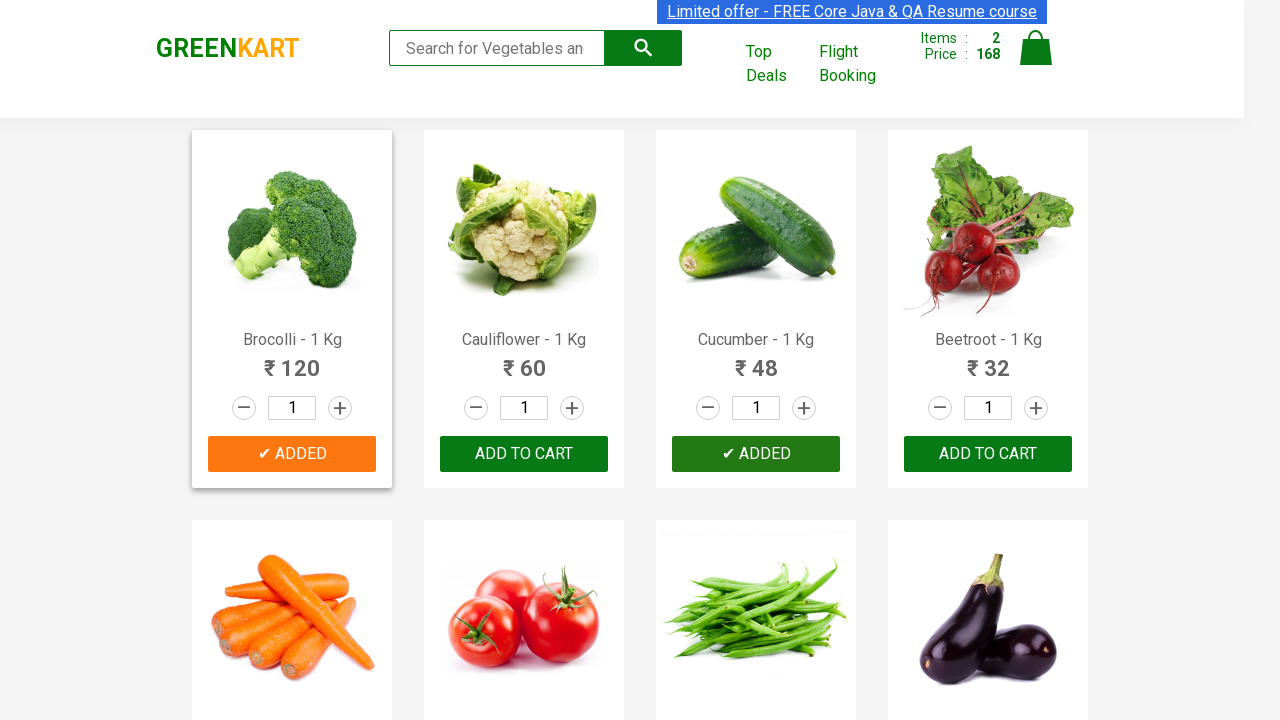

Added Beetroot to cart at (988, 454) on xpath=//div[@class='product-action']/button >> nth=3
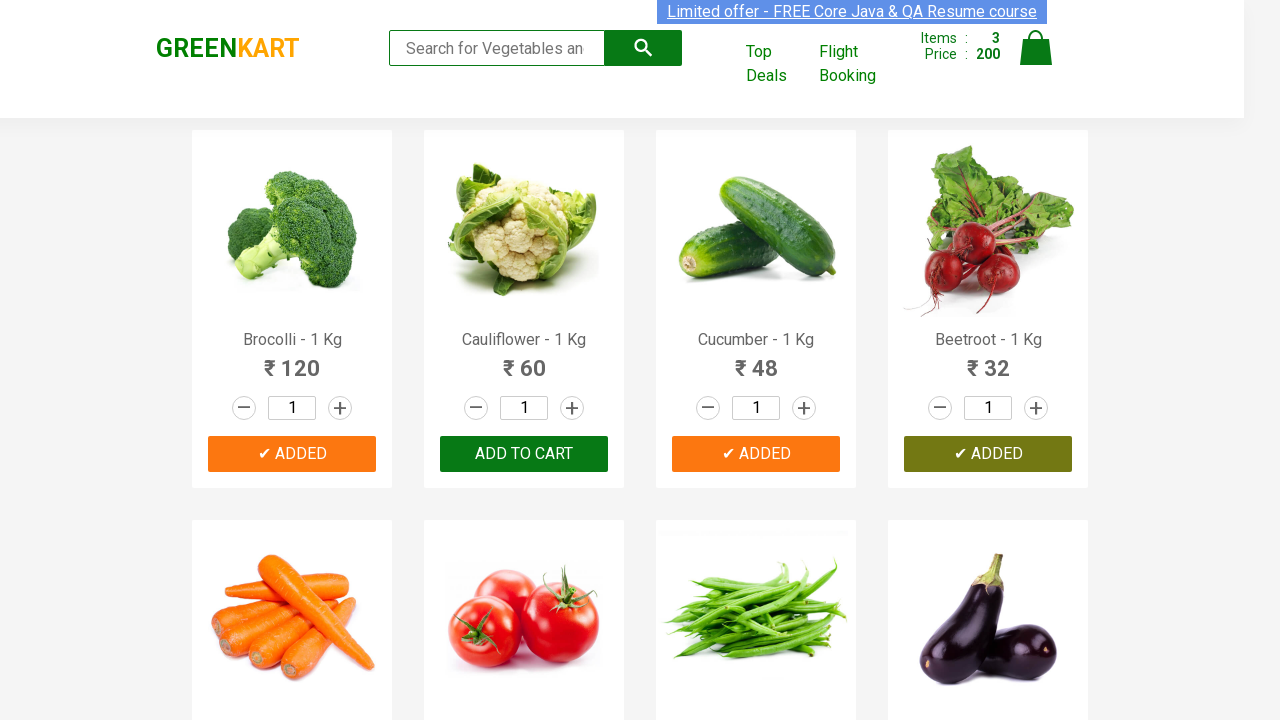

Clicked on cart icon to view shopping cart at (1036, 48) on img[alt='Cart']
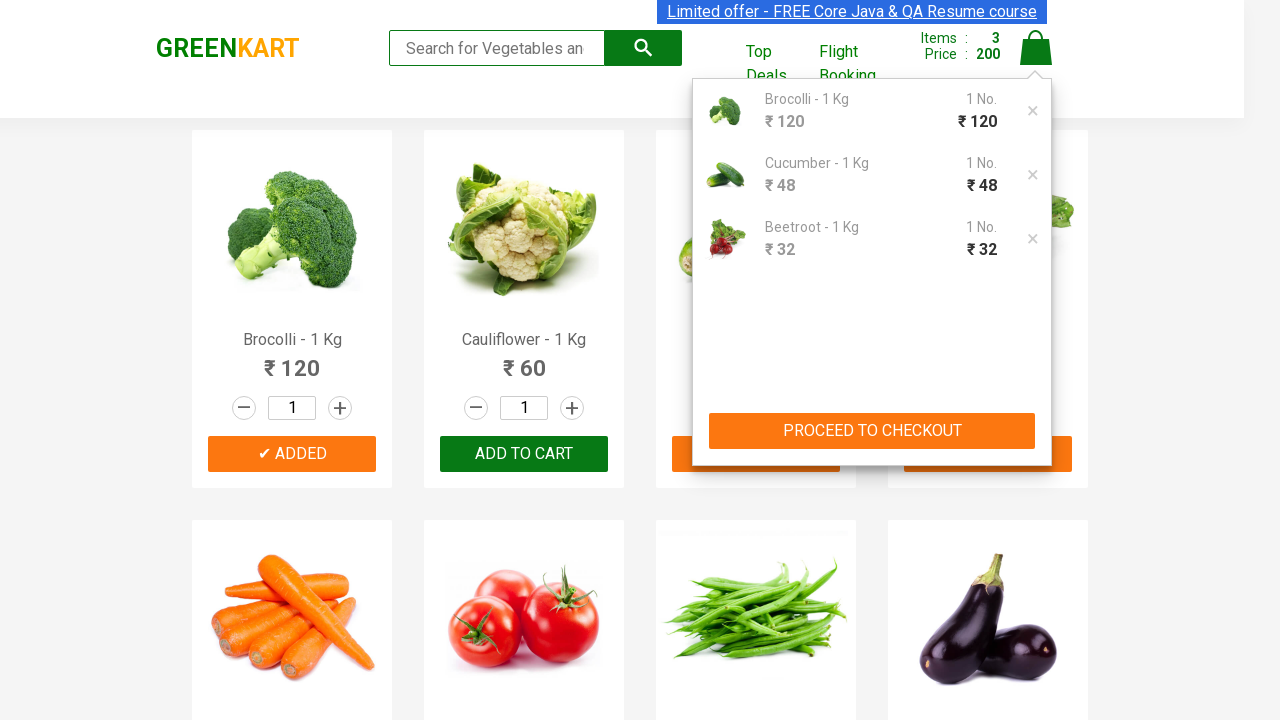

Clicked 'PROCEED TO CHECKOUT' button at (872, 431) on xpath=//button[contains(text(),'PROCEED TO CHECKOUT')]
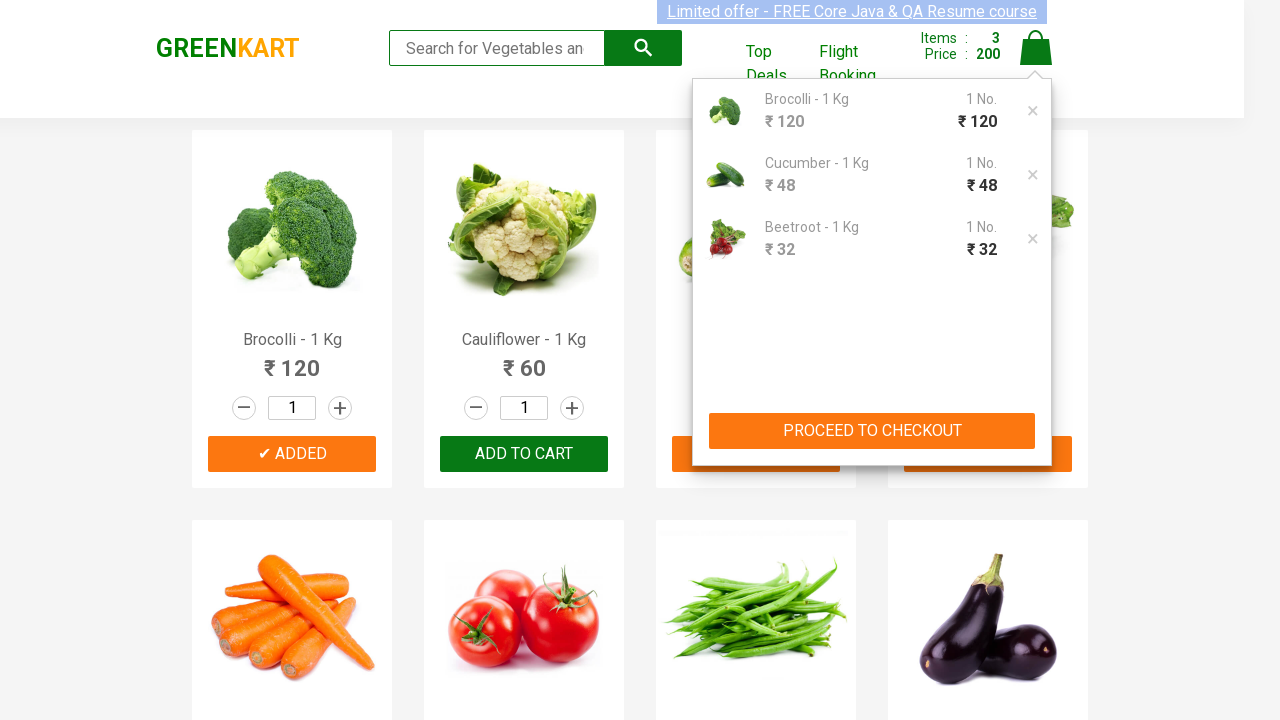

Promo code input field became visible
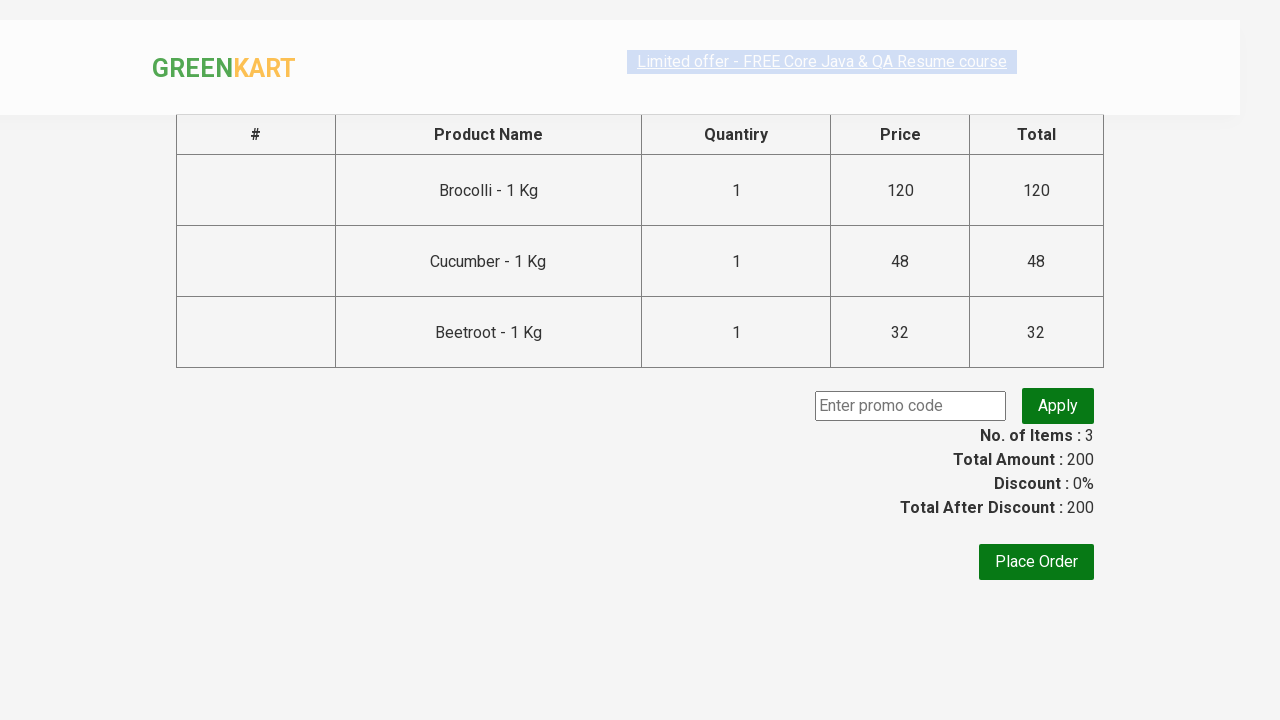

Entered promo code 'rahulshettyacademy' on input.promoCode
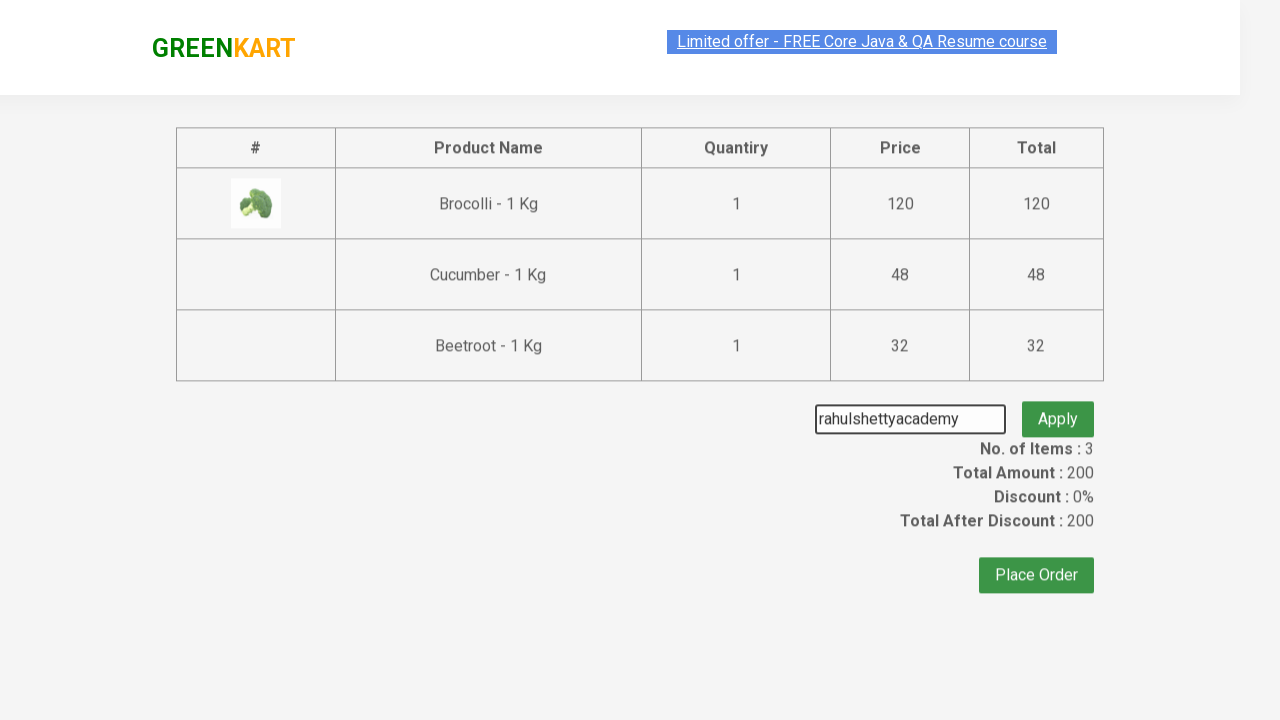

Clicked 'Apply' button to apply promo code at (1058, 406) on button.promoBtn
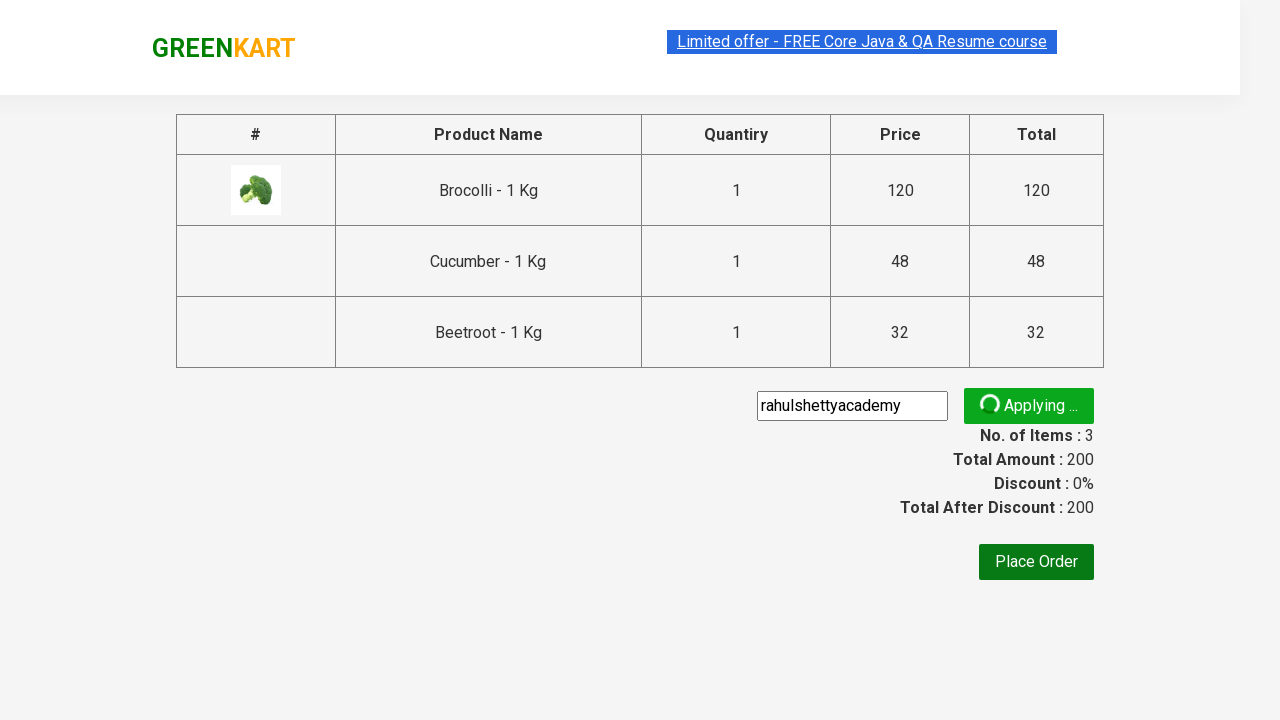

Promo code successfully applied and discount confirmed
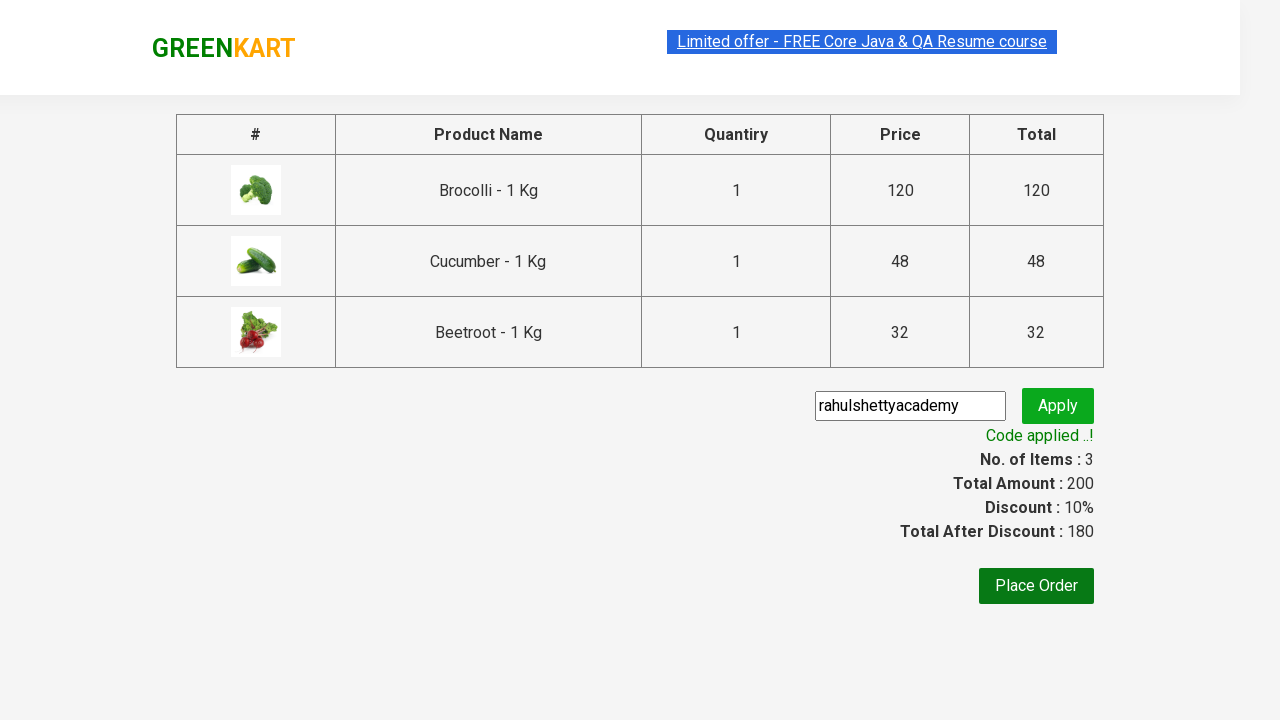

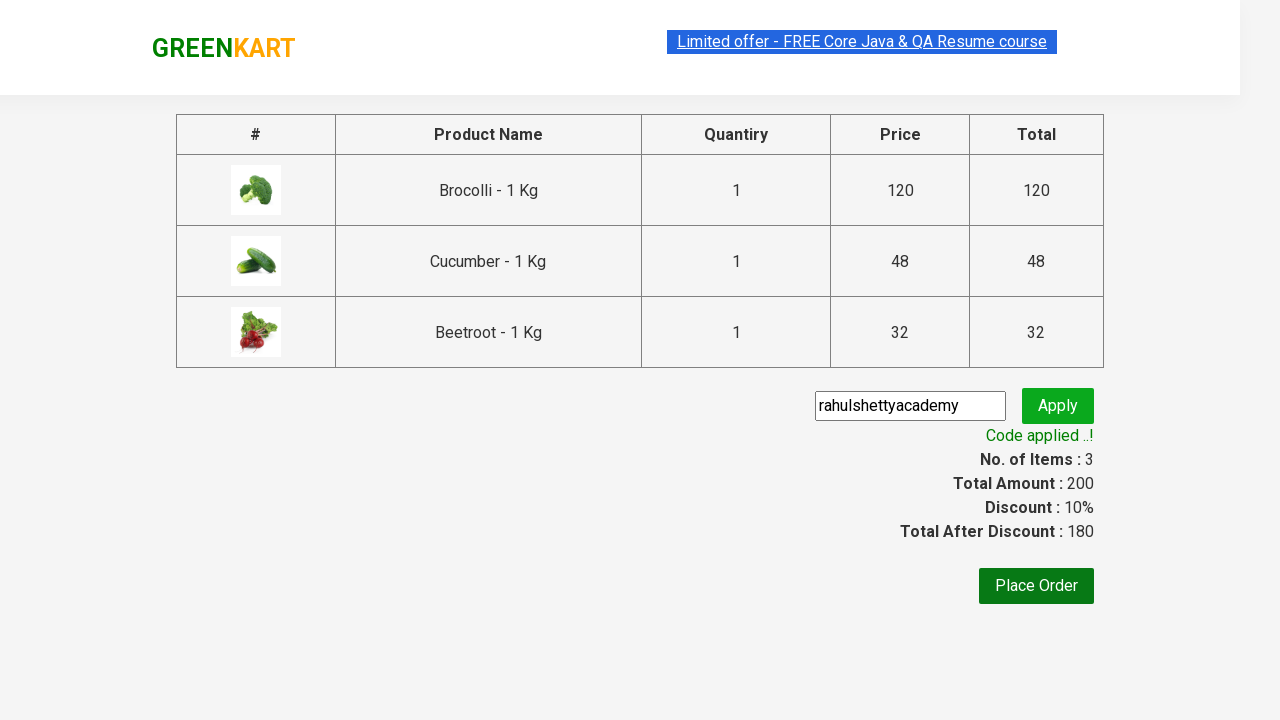